Tests selection behavior of radio buttons and checkboxes - clicks the "Under 18" radio and "Development" checkbox, verifies they are selected, then clicks checkbox again to deselect and verifies the state changes

Starting URL: https://automationfc.github.io/basic-form/index.html

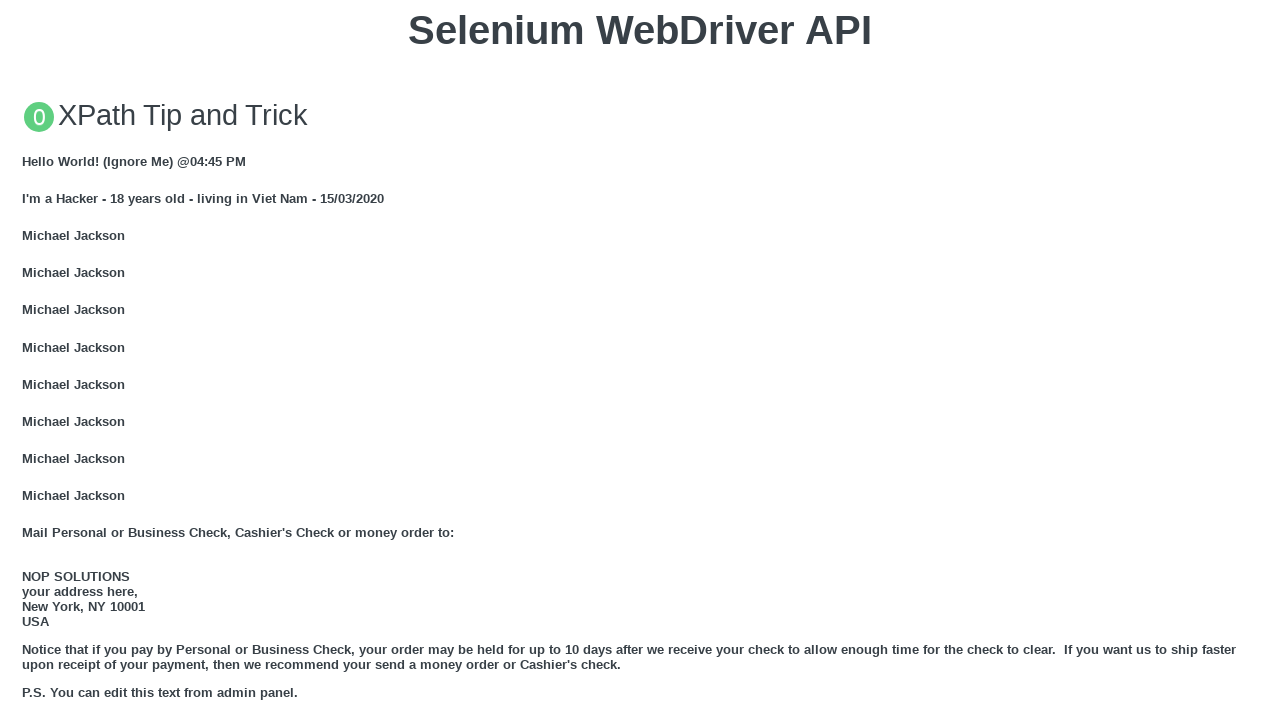

Clicked 'Under 18' radio button at (28, 360) on input#under_18
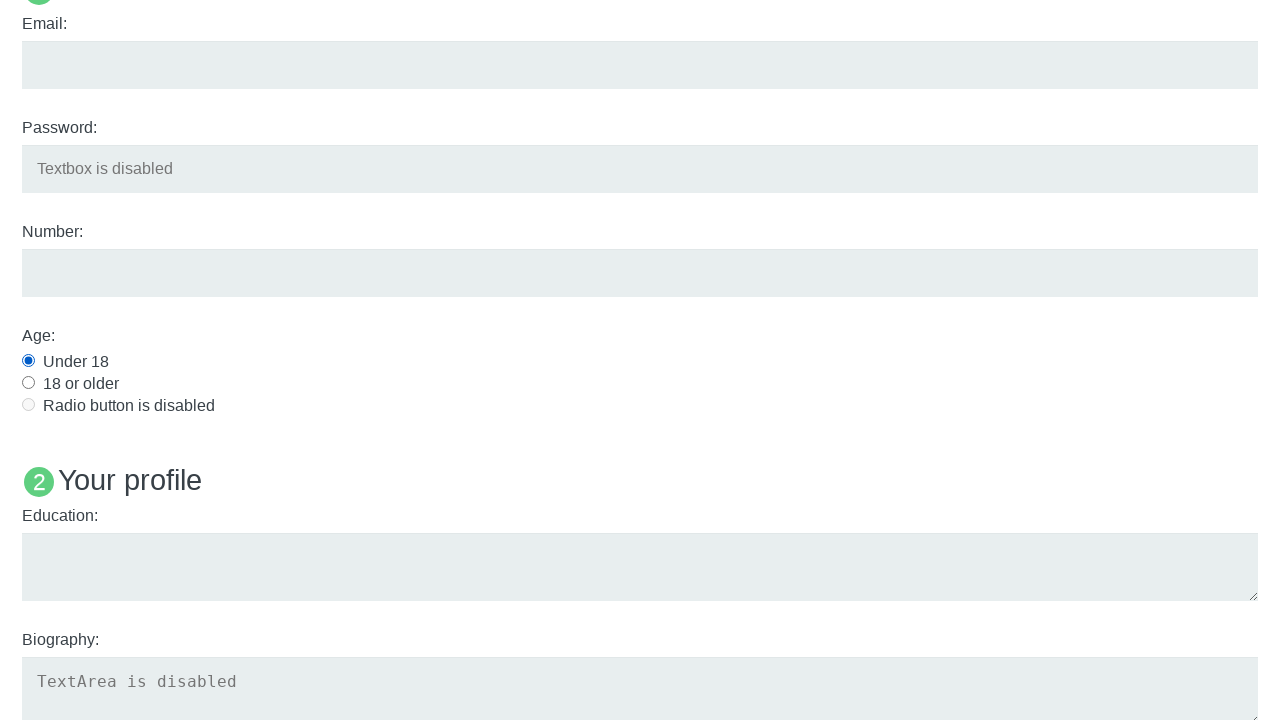

Clicked 'Development' checkbox at (28, 361) on input#development
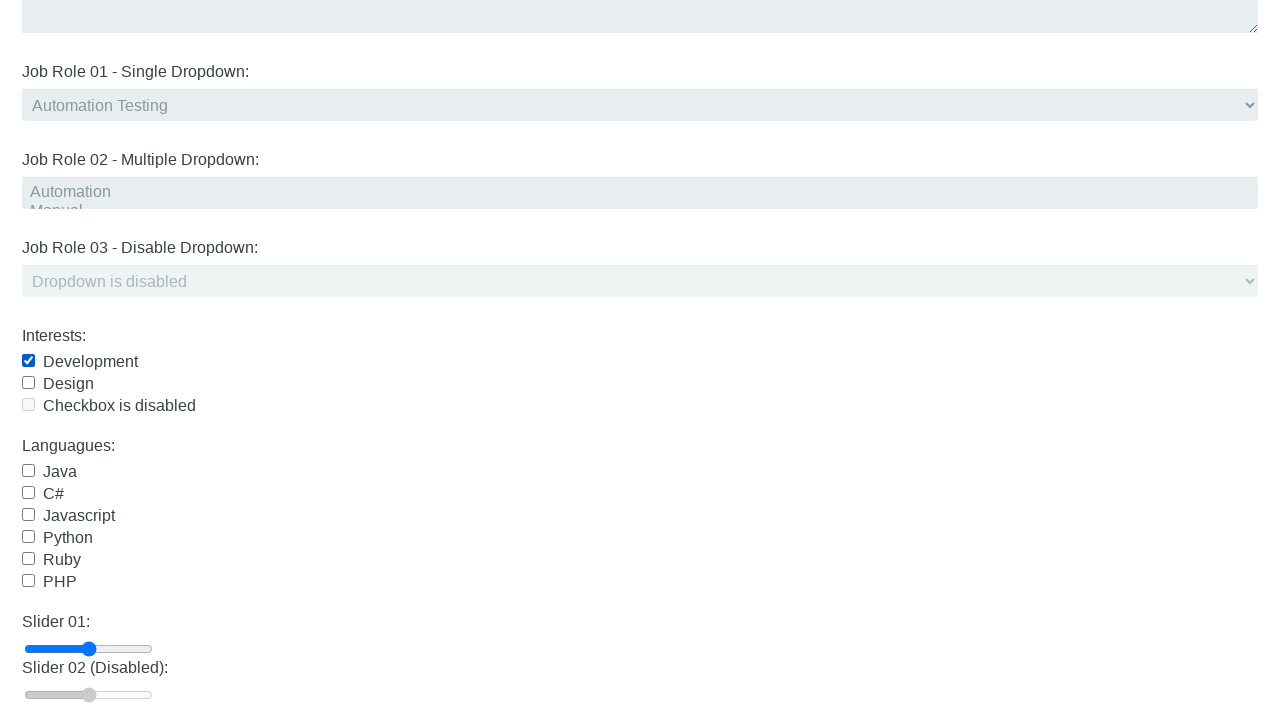

Verified 'Under 18' radio button is selected
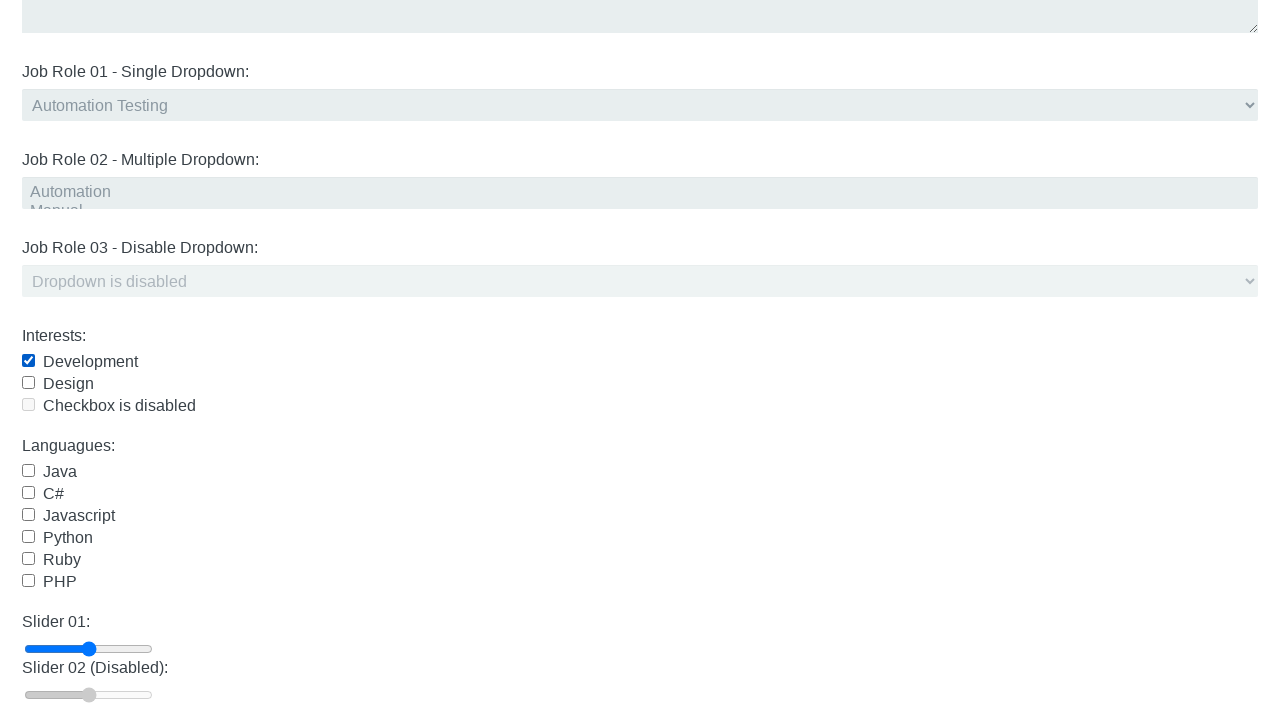

Verified 'Development' checkbox is selected
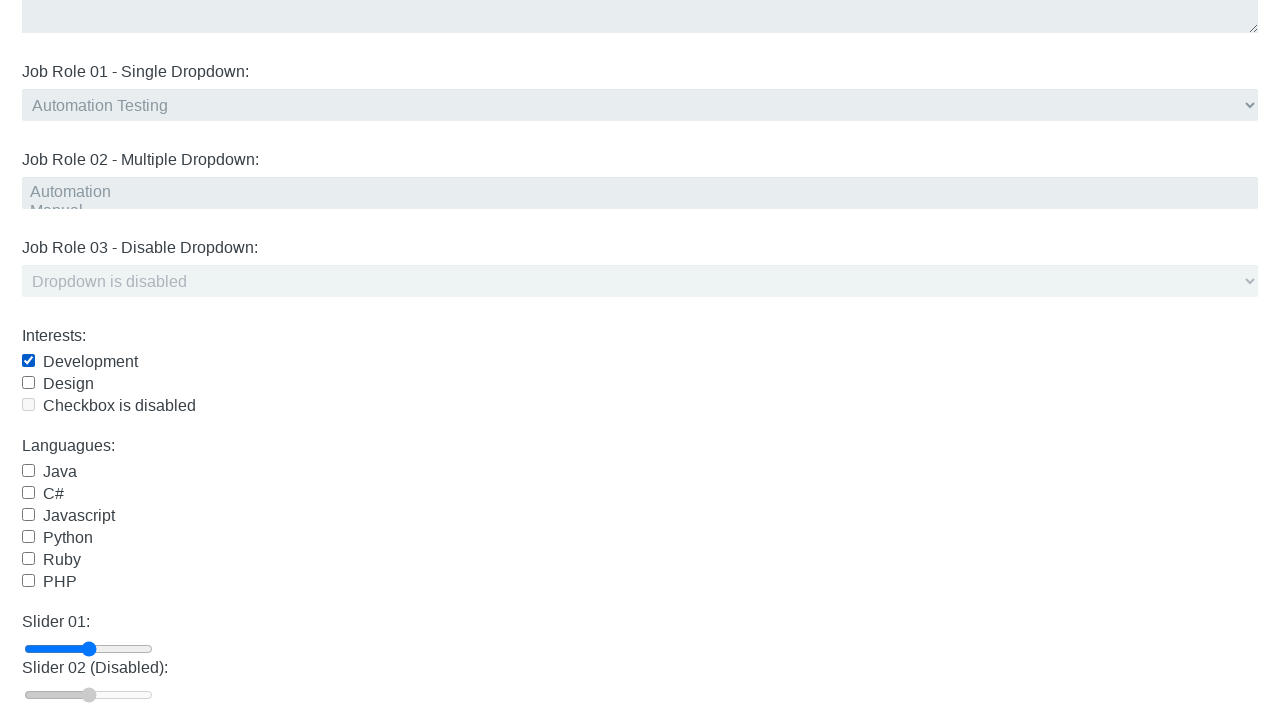

Clicked 'Development' checkbox again to deselect at (28, 361) on input#development
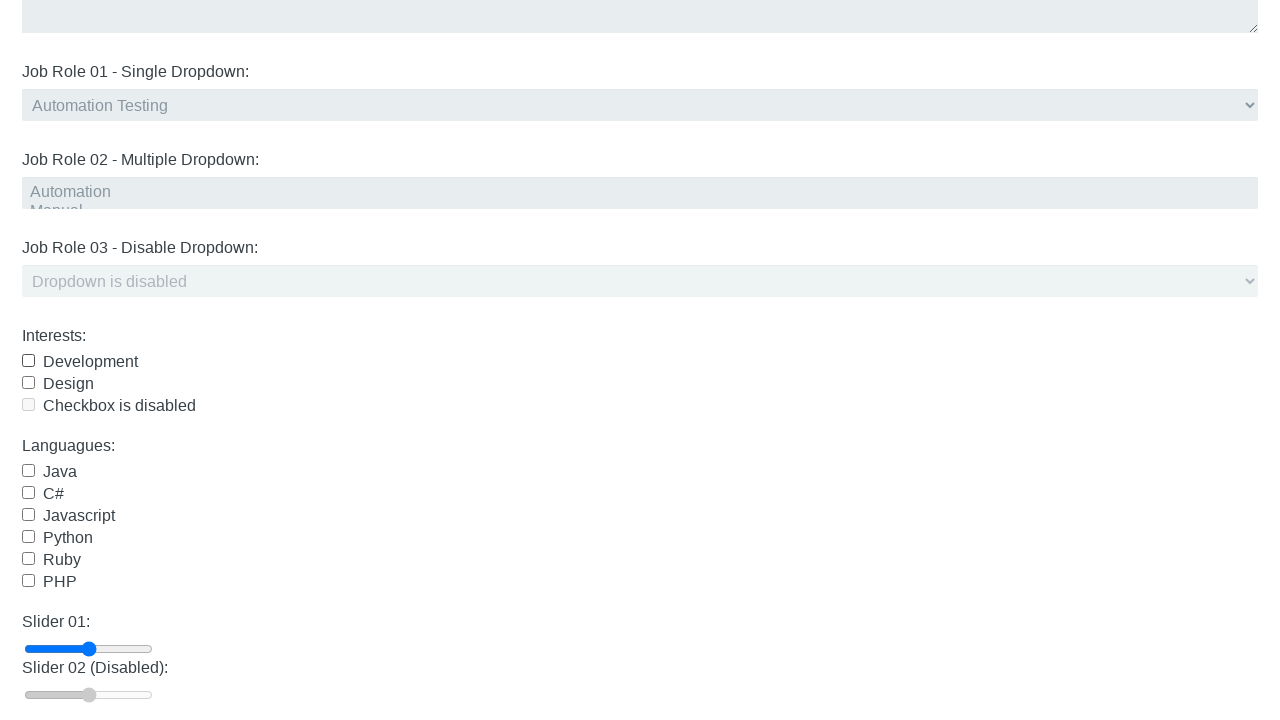

Verified 'Under 18' radio button is still selected
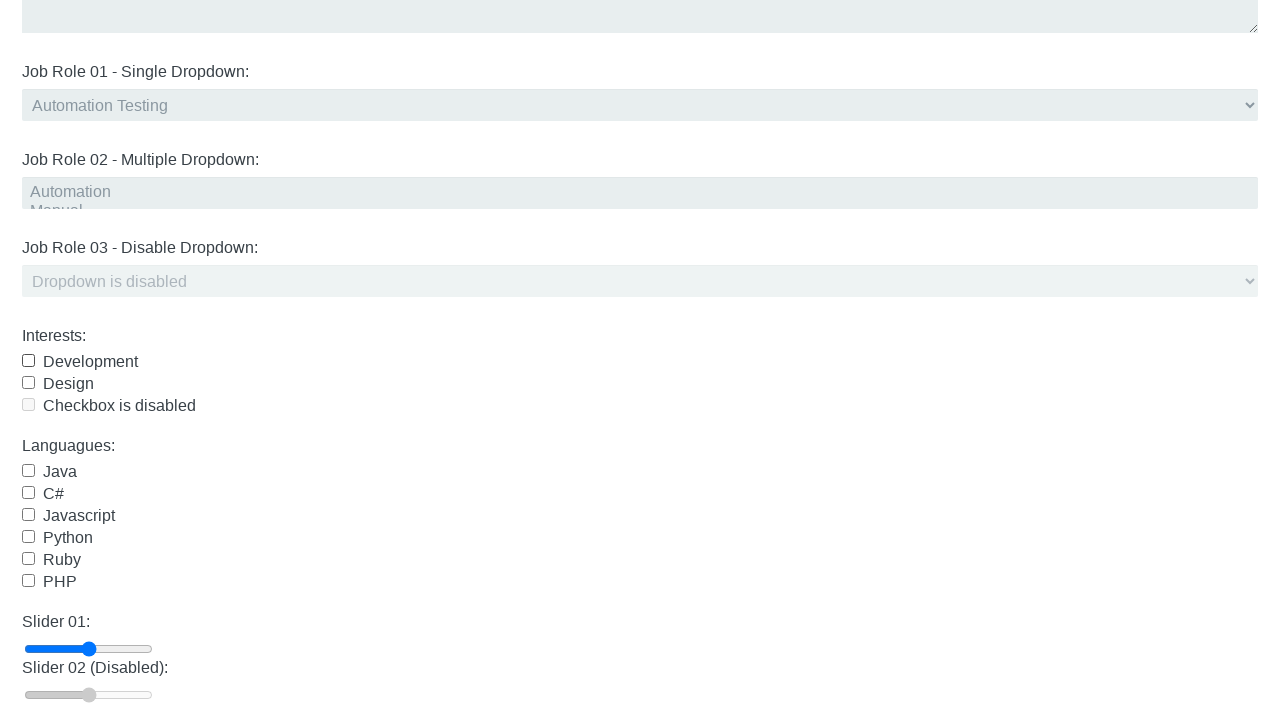

Verified 'Development' checkbox is now deselected
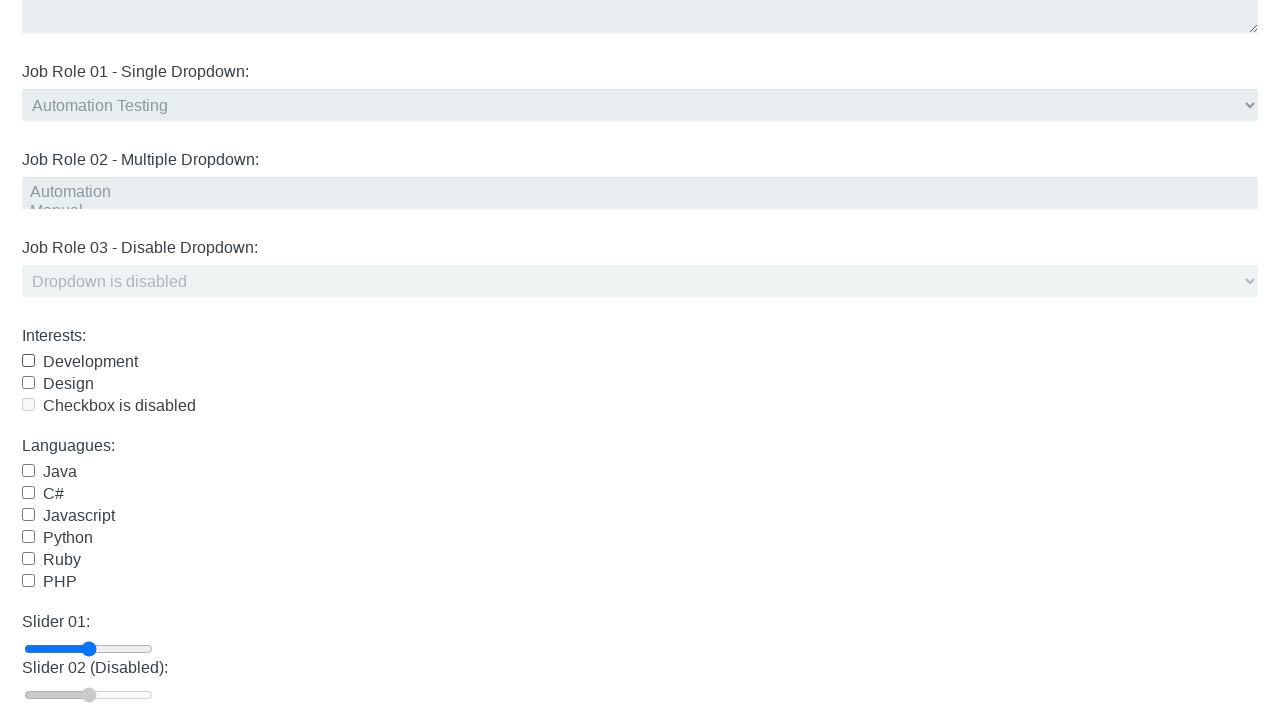

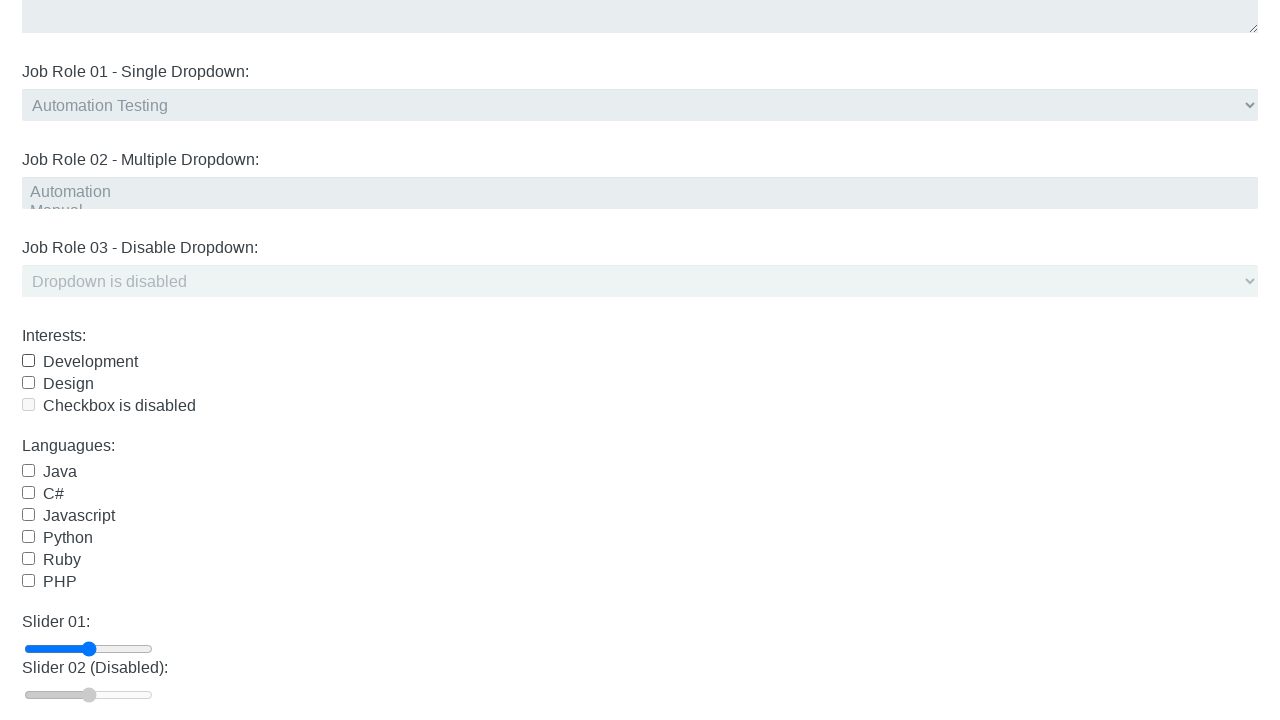